Solves a math problem by reading a value from the page, calculating the result using a mathematical formula, and submitting the answer along with checkbox selections

Starting URL: https://suninjuly.github.io/math.html

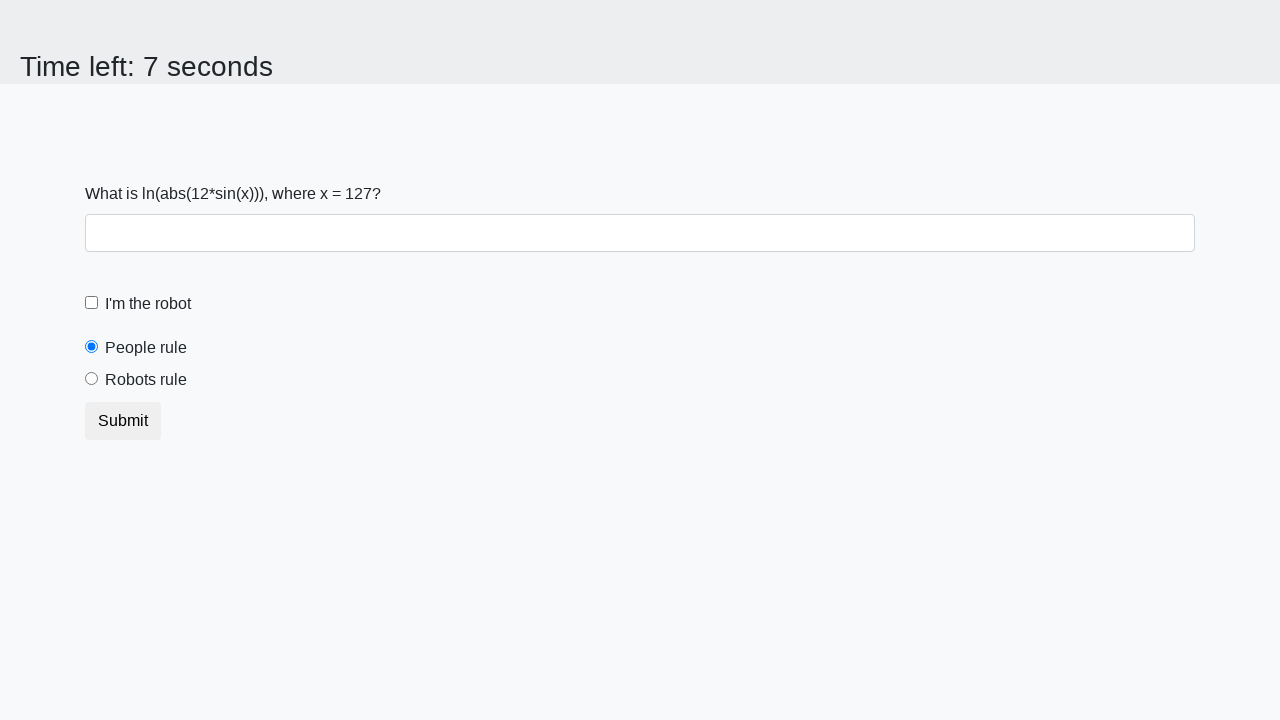

Located the input value element
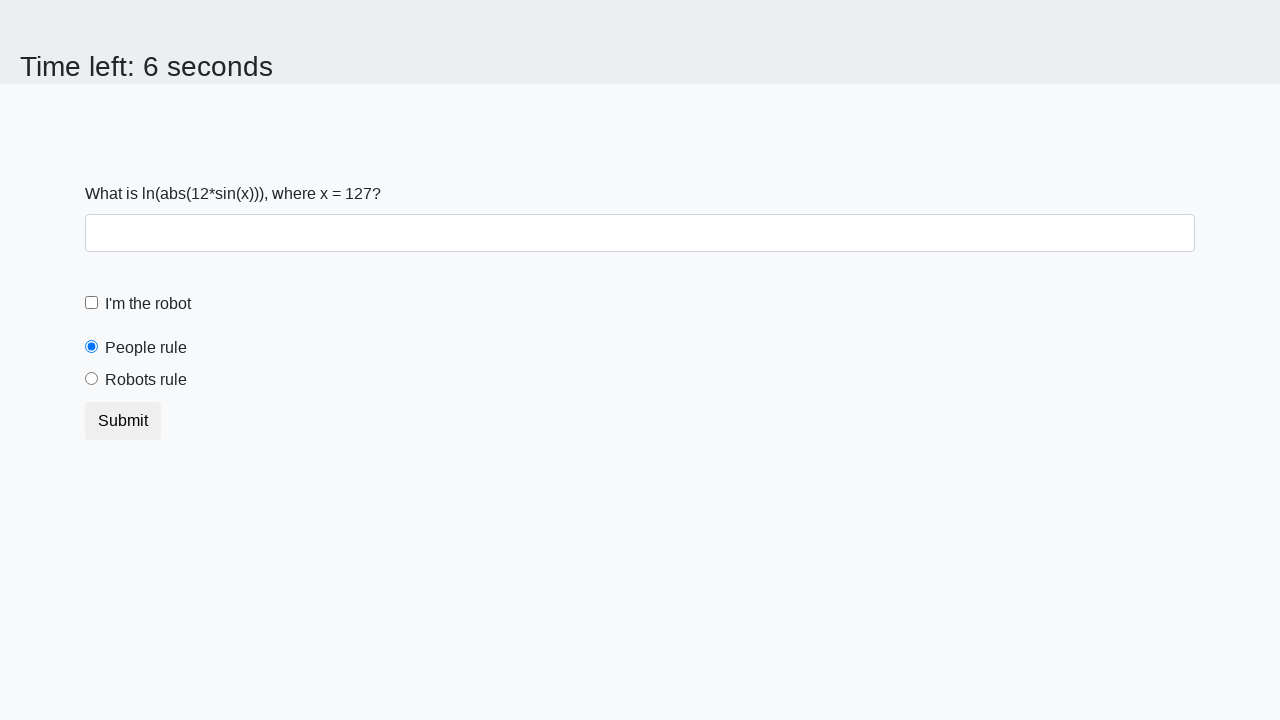

Retrieved input value: 127
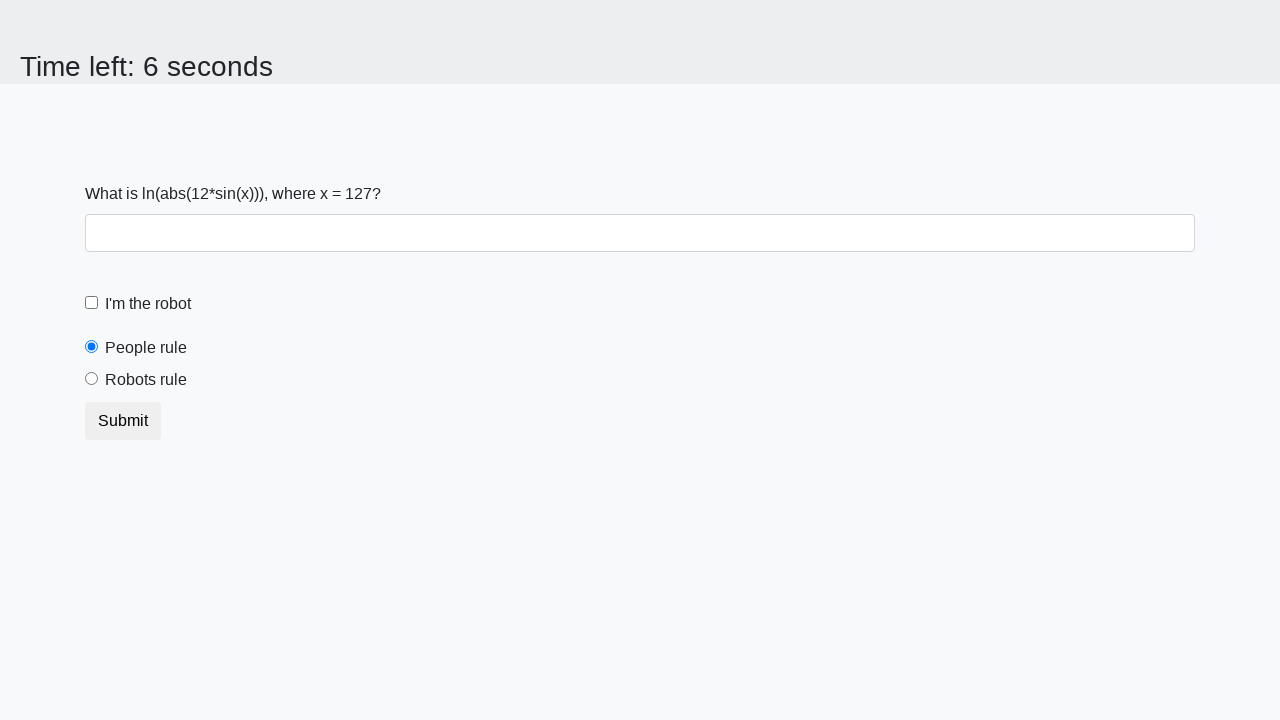

Calculated result using formula: 2.457155182591777
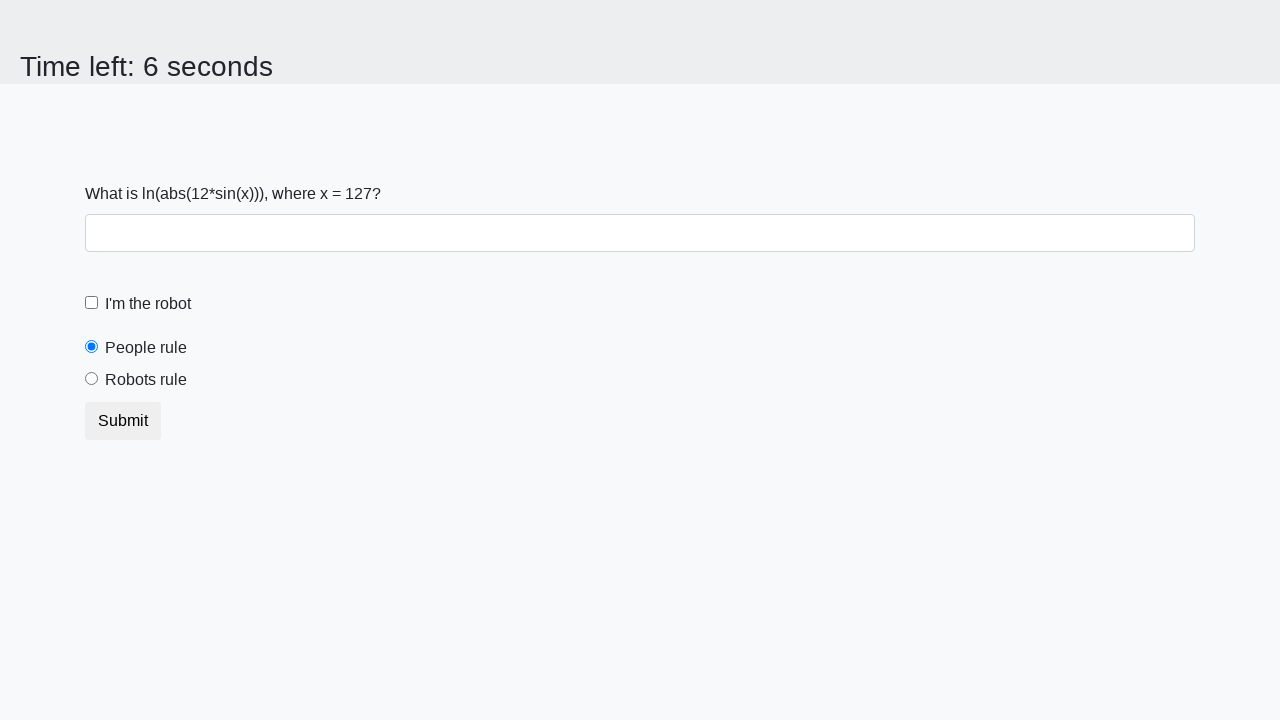

Filled answer field with calculated value: 2.457155182591777 on [id='answer']
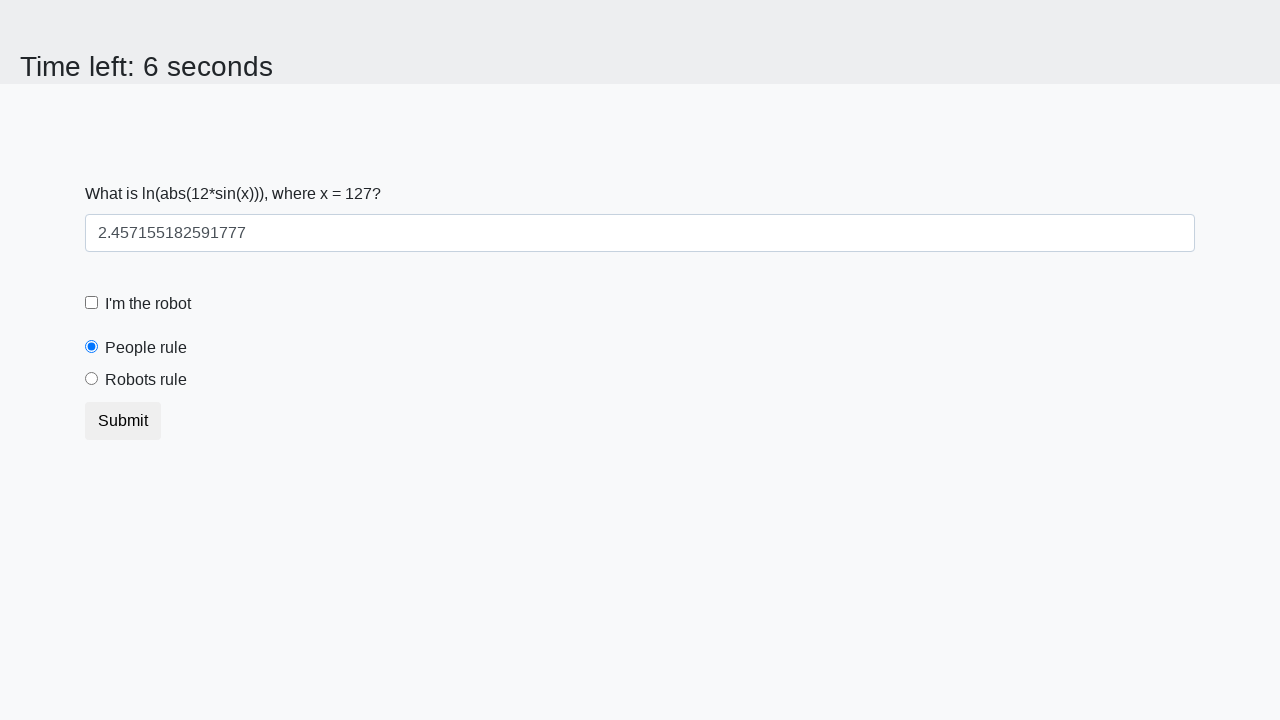

Checked the robot checkbox at (92, 303) on [id='robotCheckbox']
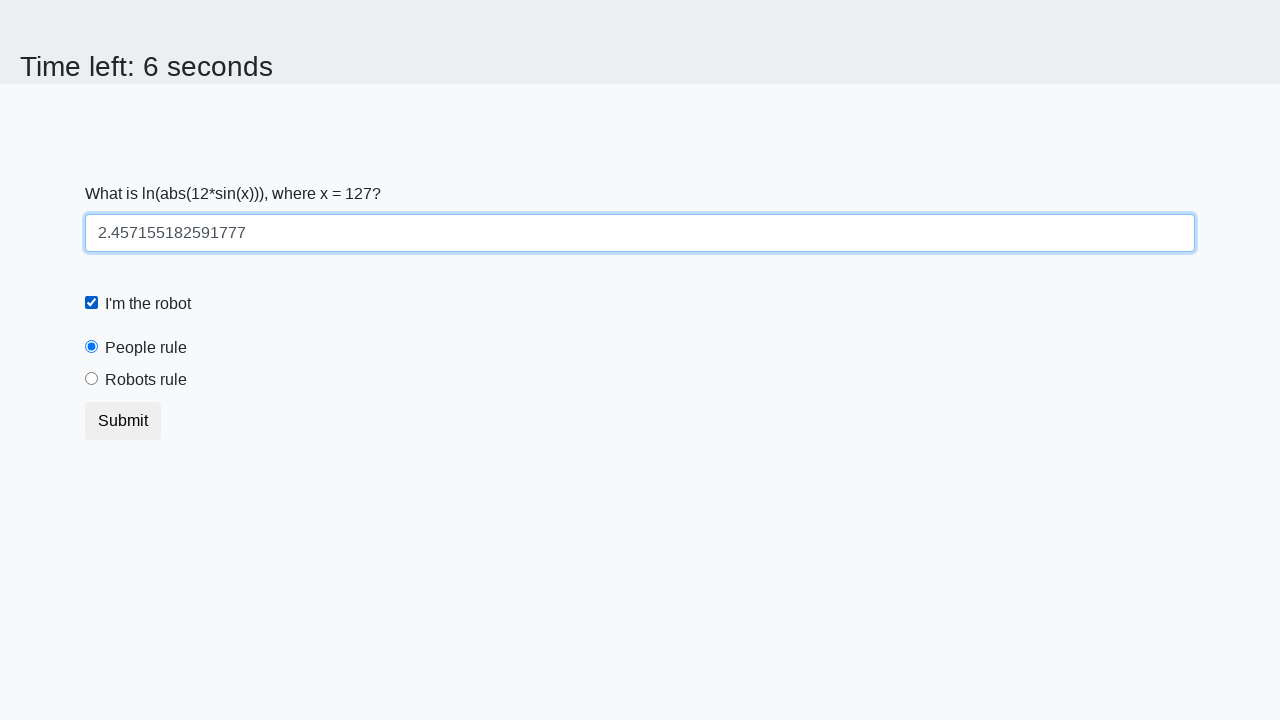

Selected the 'robots rule' radio button at (92, 379) on [id='robotsRule']
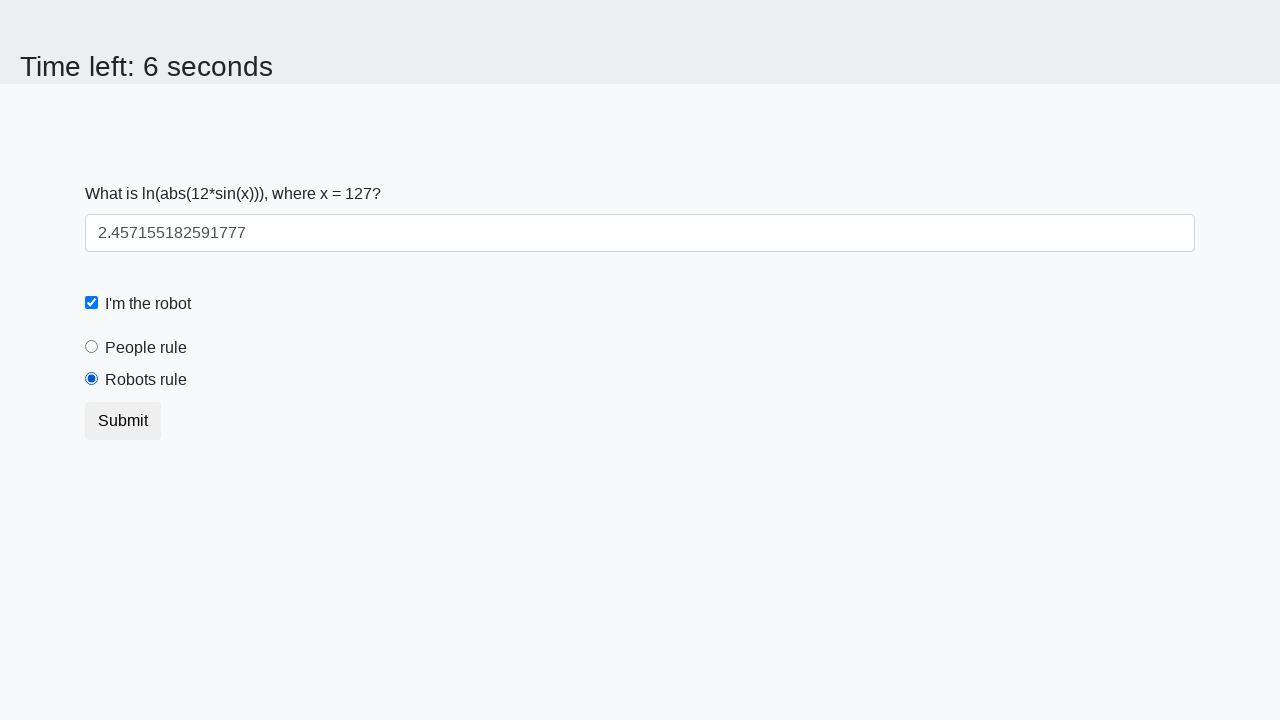

Clicked submit button to submit the form at (123, 421) on button
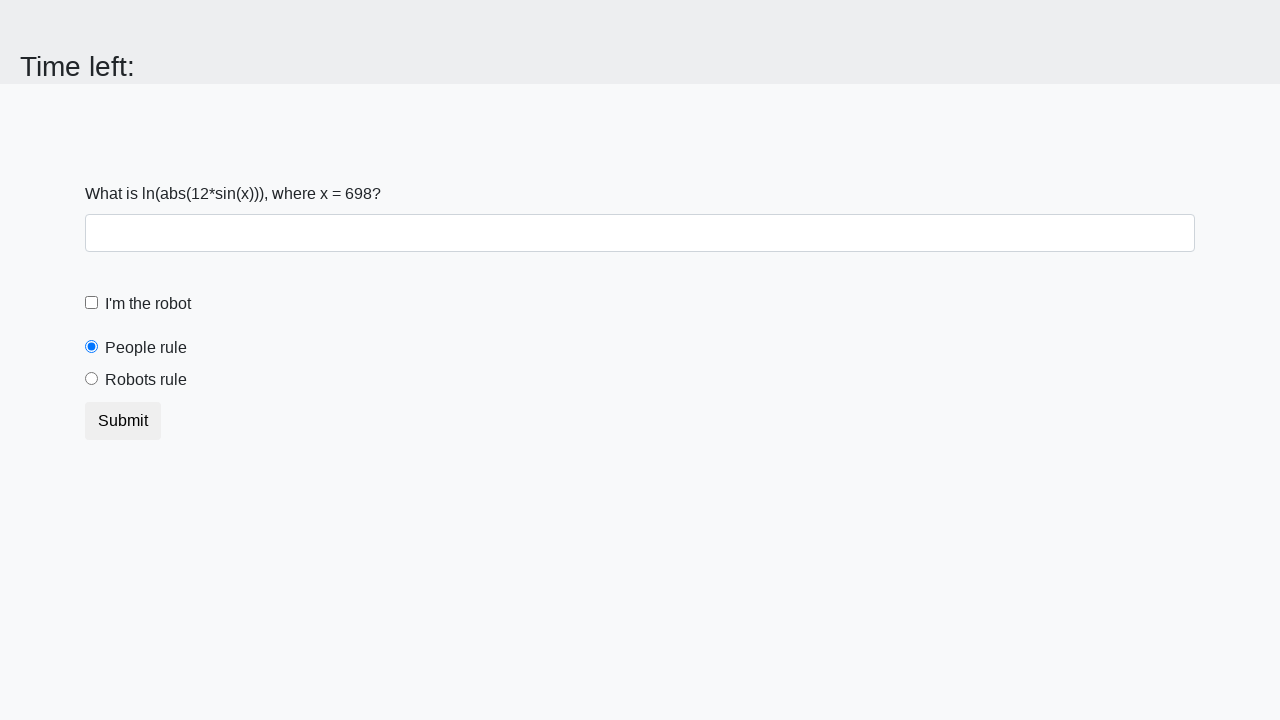

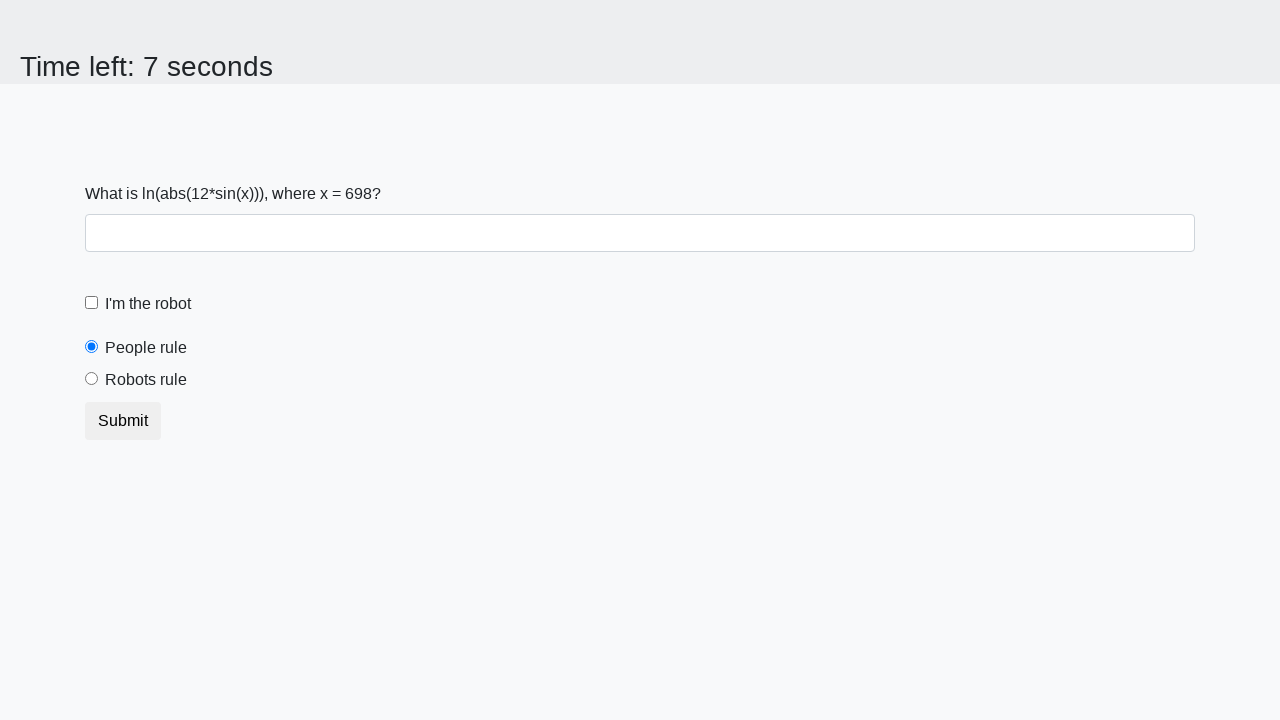